Tests that typing a key in the input box displays the correct key press result

Starting URL: http://the-internet.herokuapp.com/key_presses

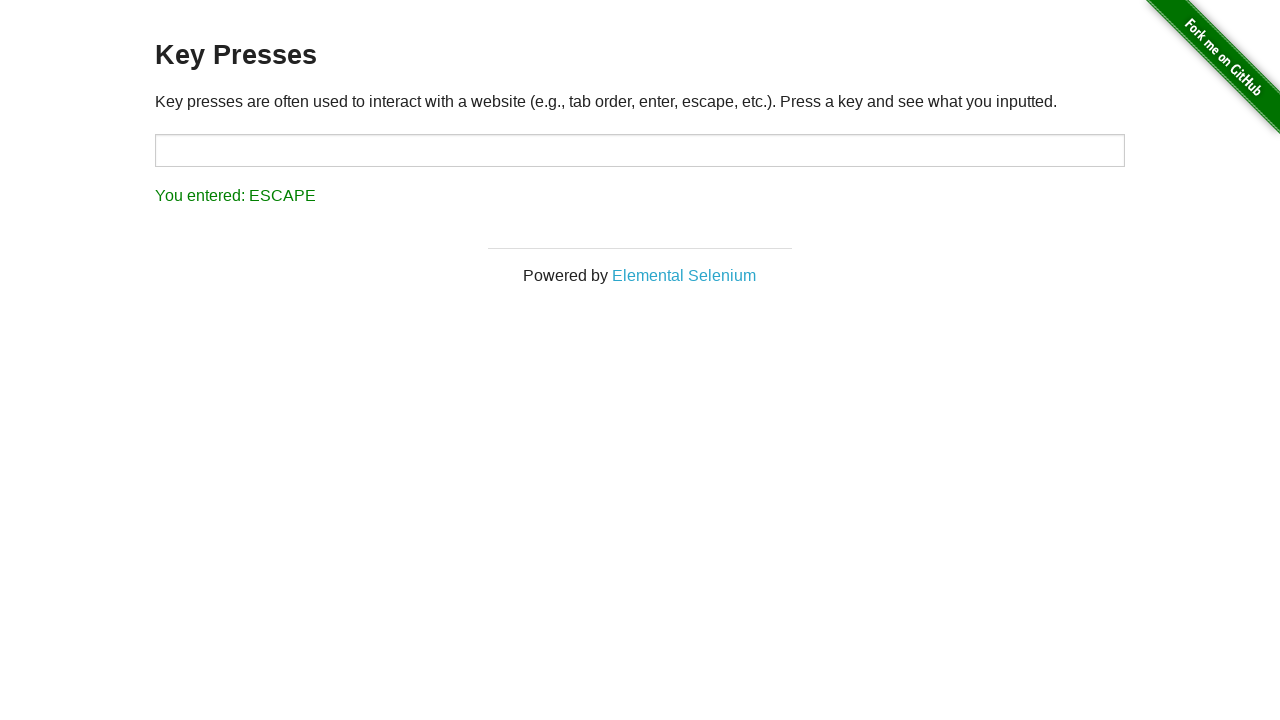

Clicked on the input box at (640, 150) on #target
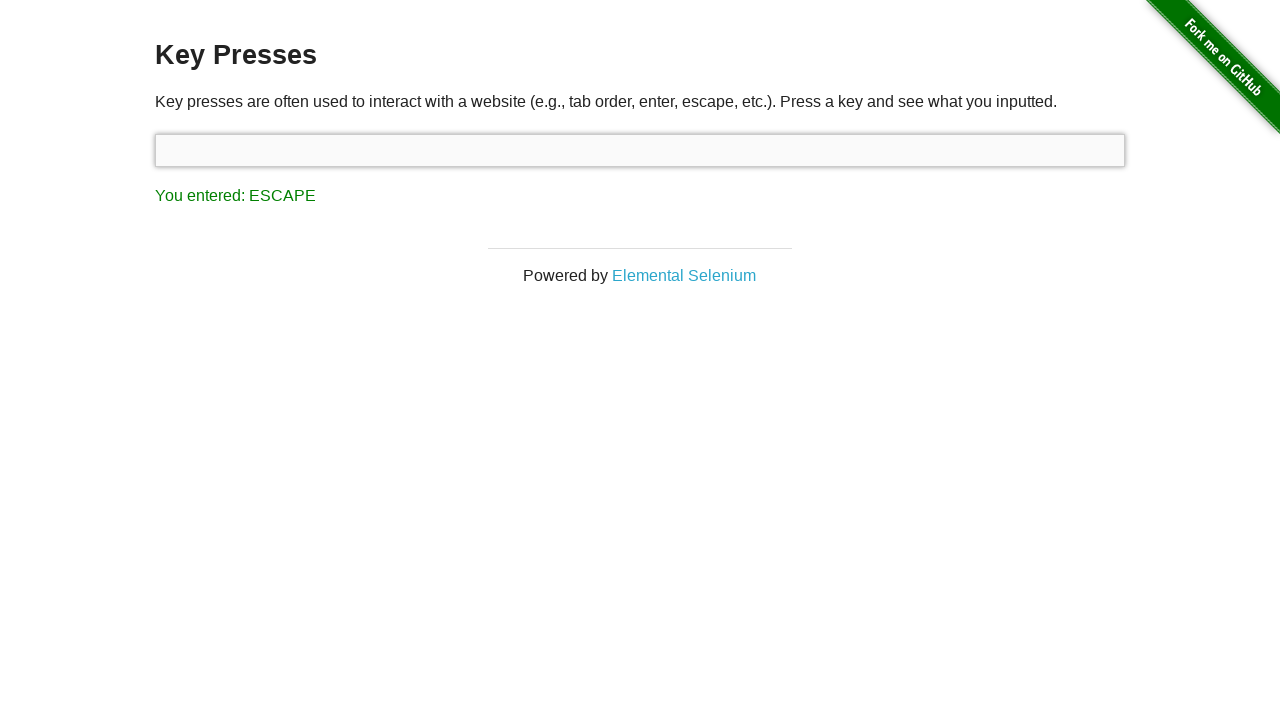

Pressed Control key
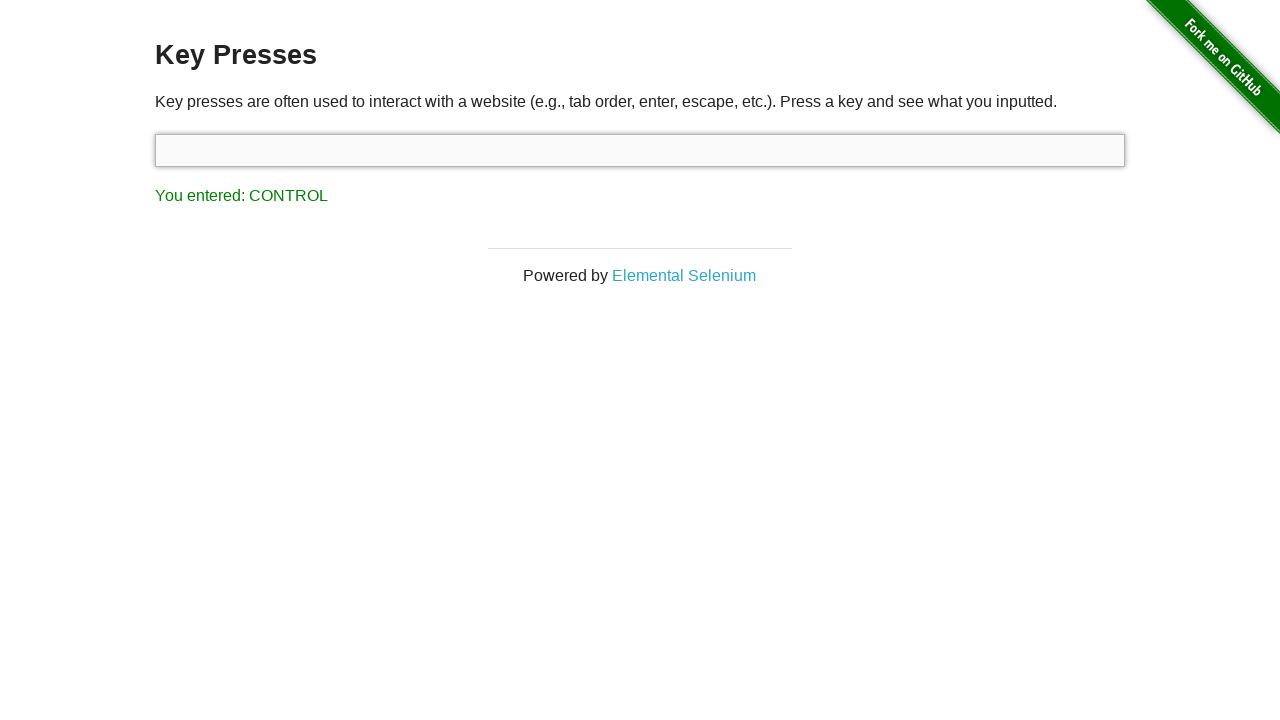

Key press result displayed
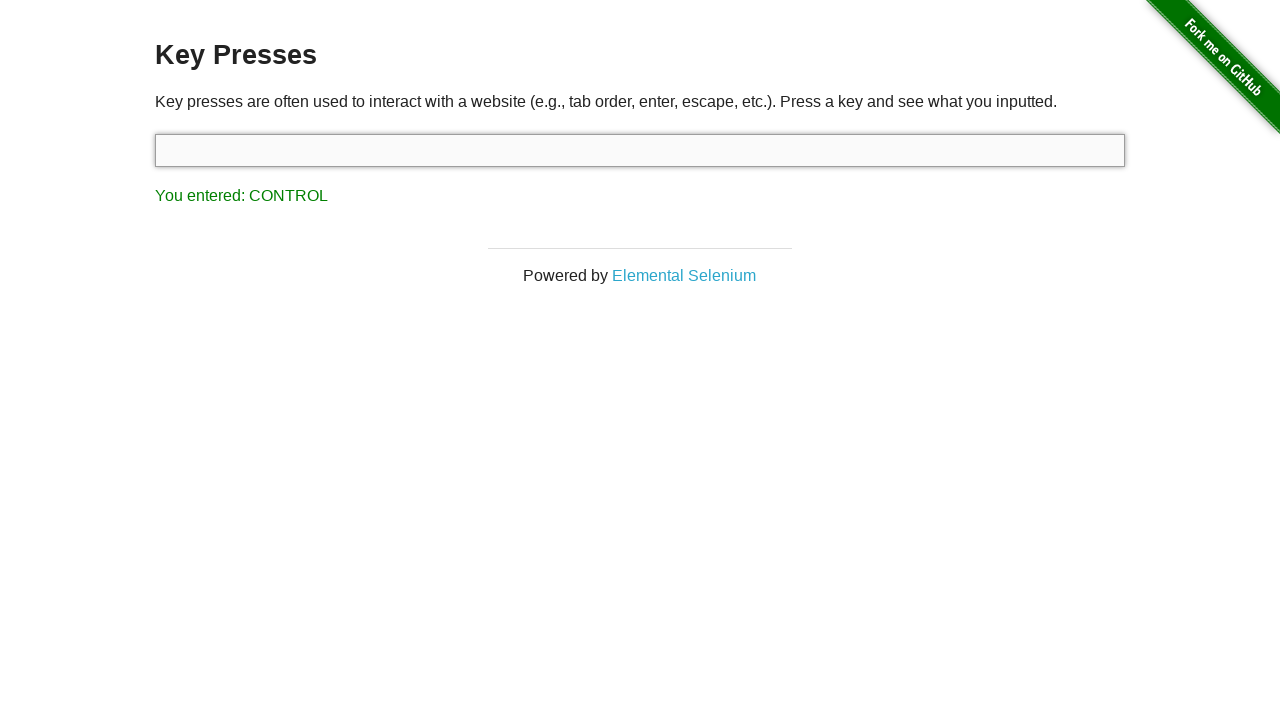

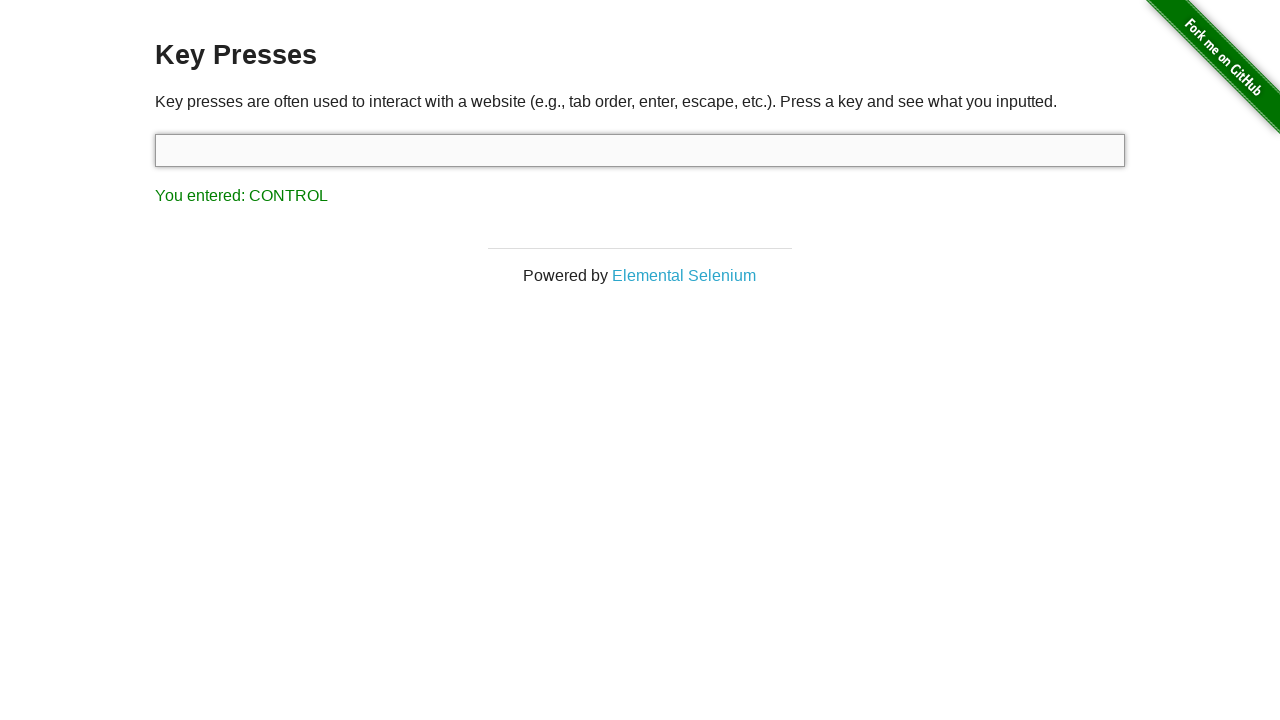